Tests alert handling functionality by navigating through menu items to access alert prompts, entering text in a prompt box, and accepting the alert

Starting URL: https://demo.automationtesting.in/Register.html

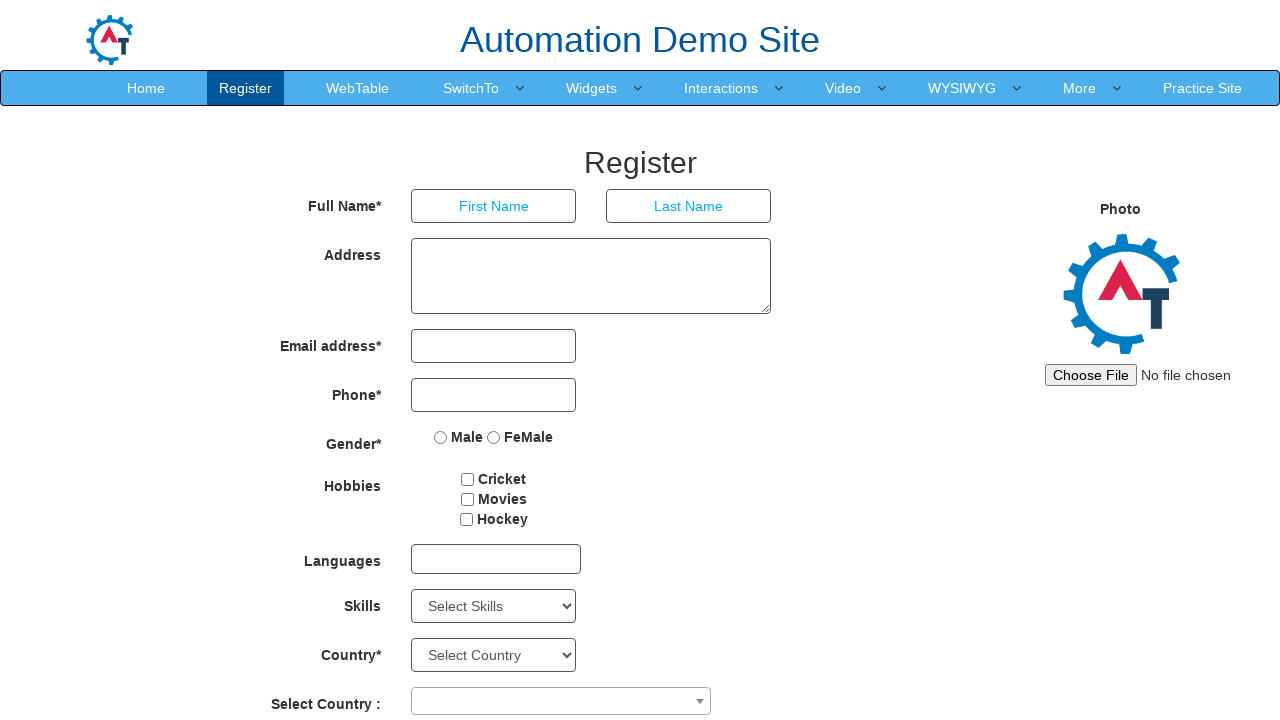

Hovered over SwitchTo menu at (471, 88) on xpath=//a[text()='SwitchTo']
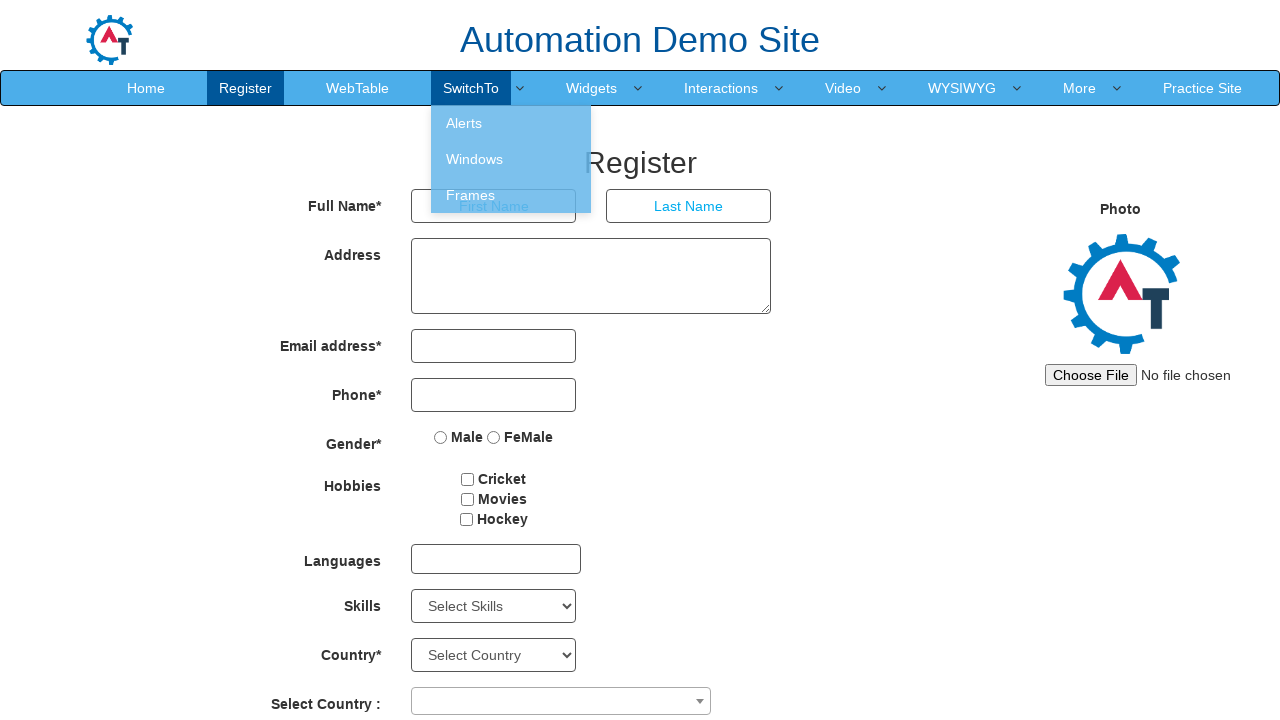

Clicked on Alerts submenu at (511, 123) on xpath=//a[text()='Alerts']
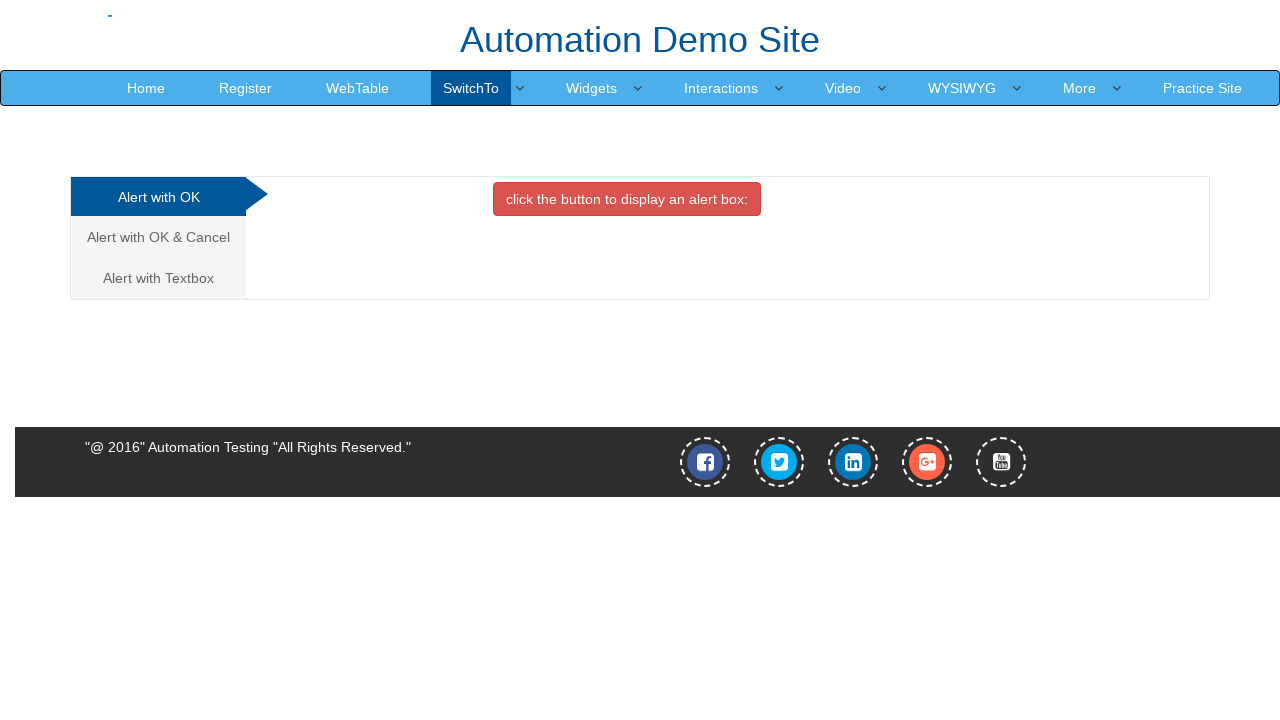

Clicked on Alert with Textbox tab at (158, 278) on xpath=//a[text()='Alert with Textbox ']
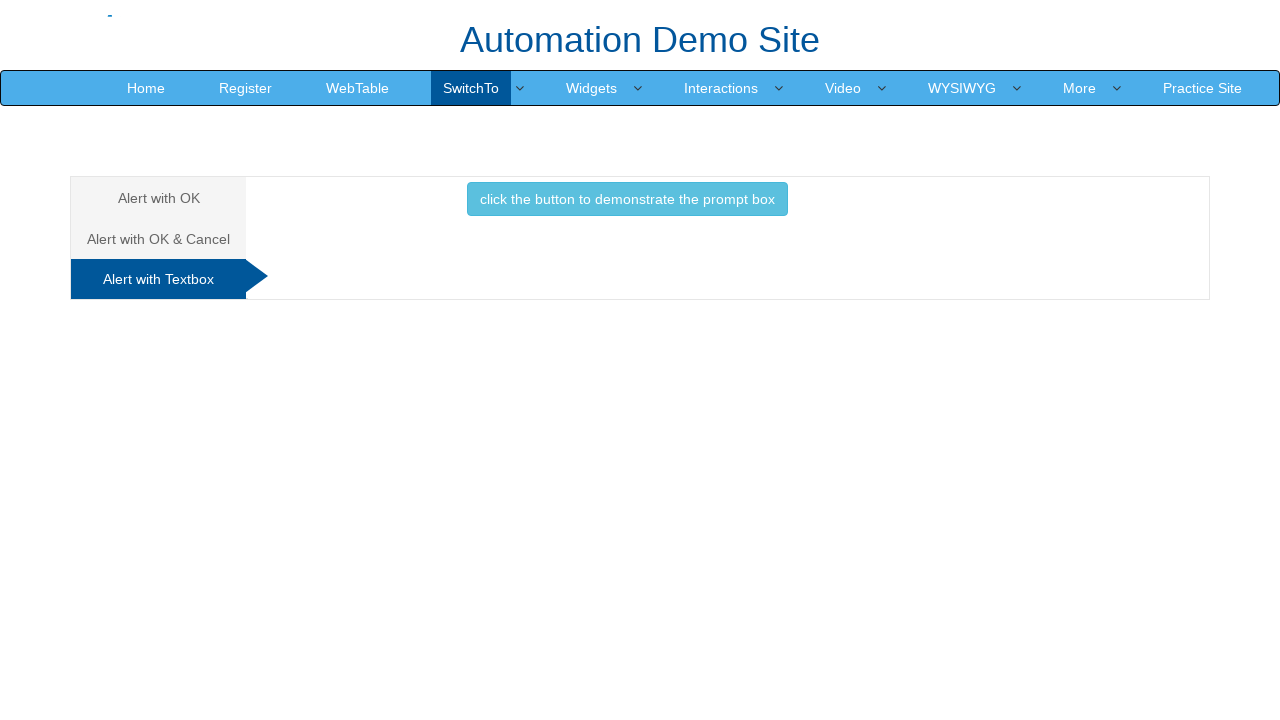

Clicked button to trigger prompt box at (627, 199) on xpath=//button[text()='click the button to demonstrate the prompt box ']
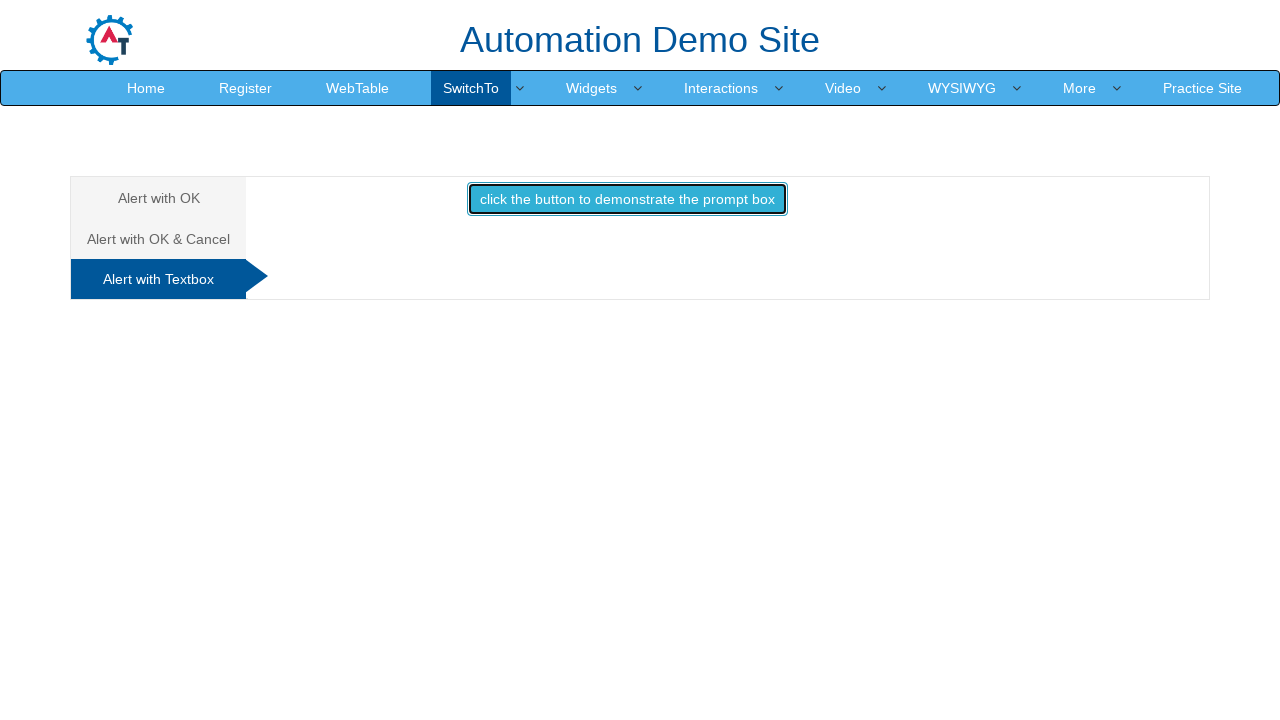

Accepted prompt dialog with text 'josephvisak'
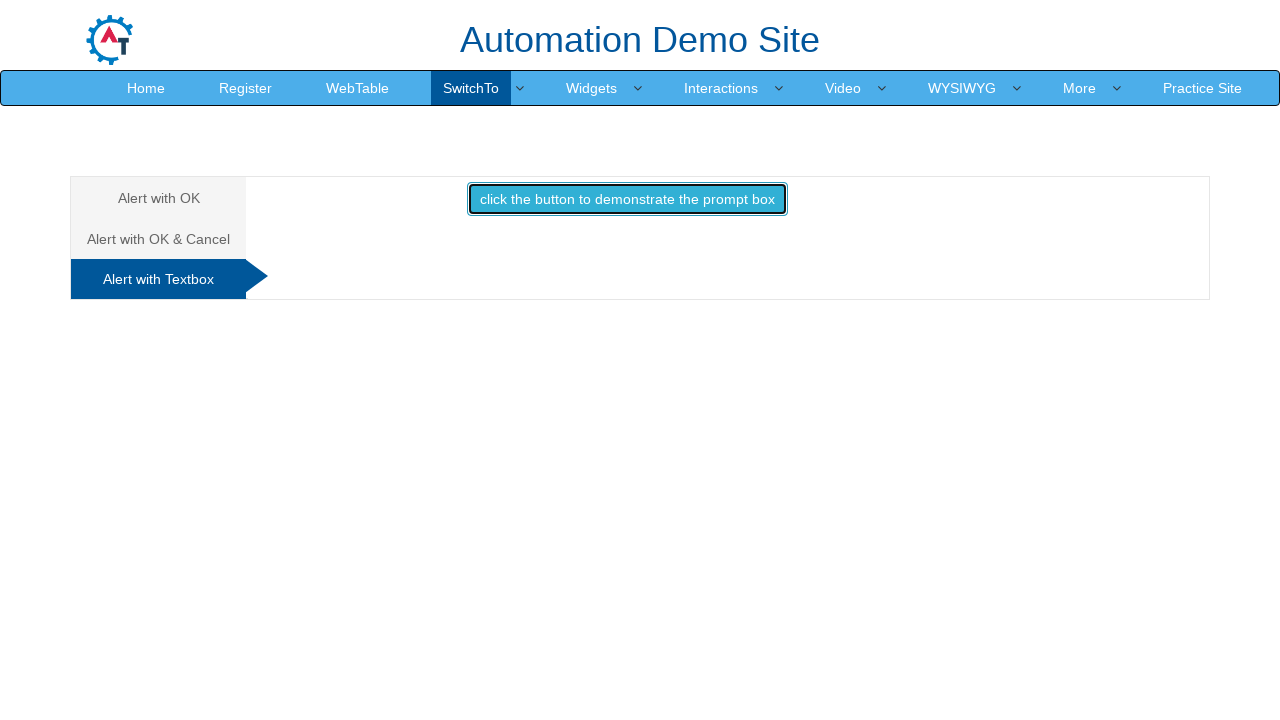

Clicked Home link at (146, 88) on xpath=//a[text()='Home']
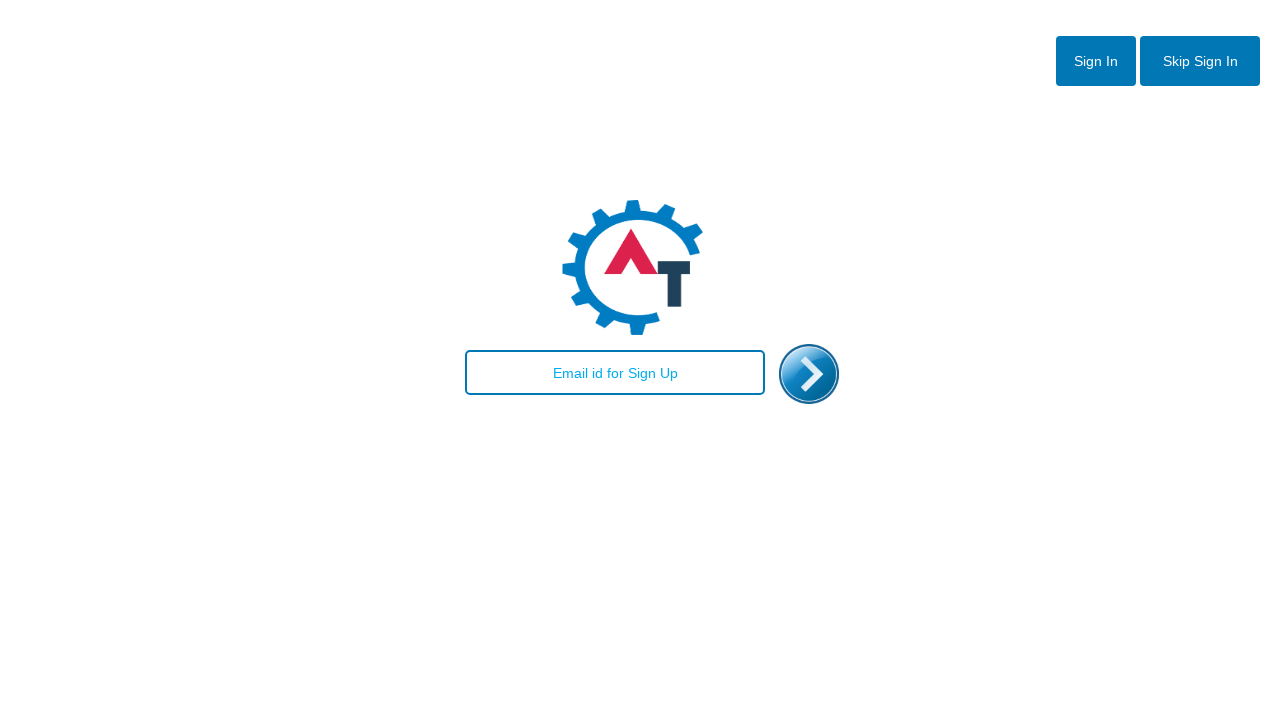

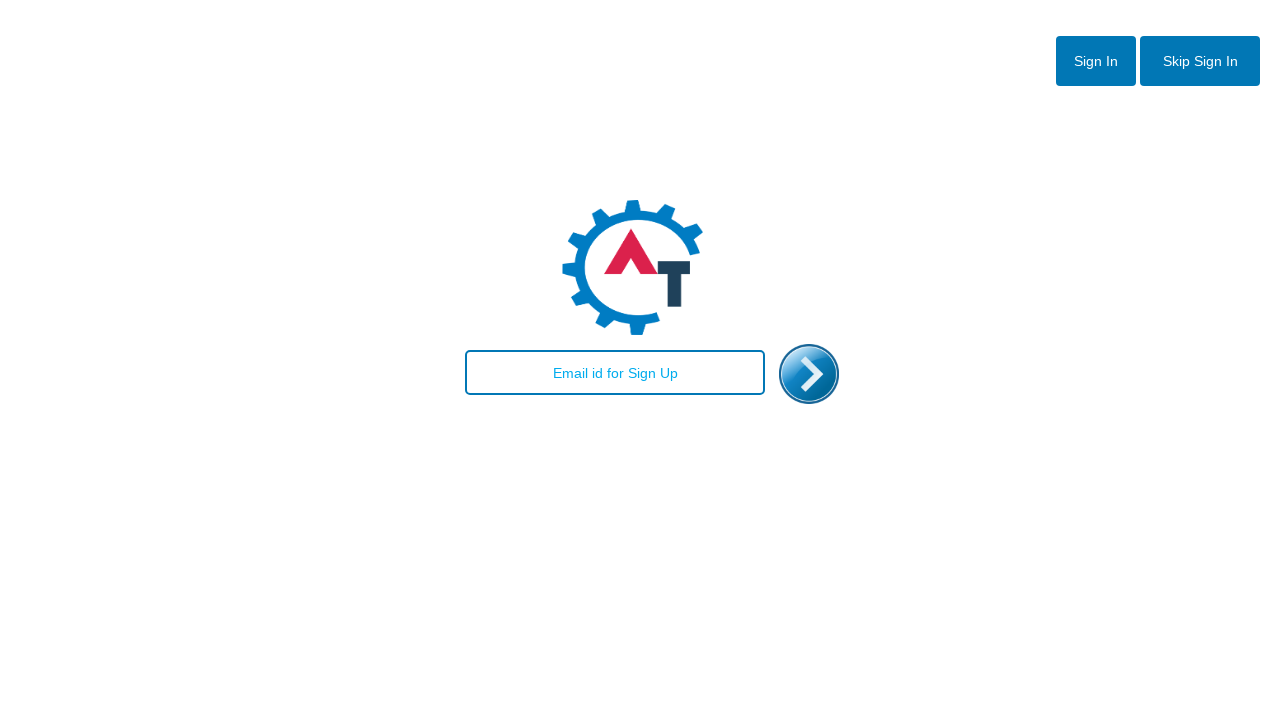